Tests adding todo items by filling the input field and pressing Enter, then verifying items appear in the list

Starting URL: https://demo.playwright.dev/todomvc

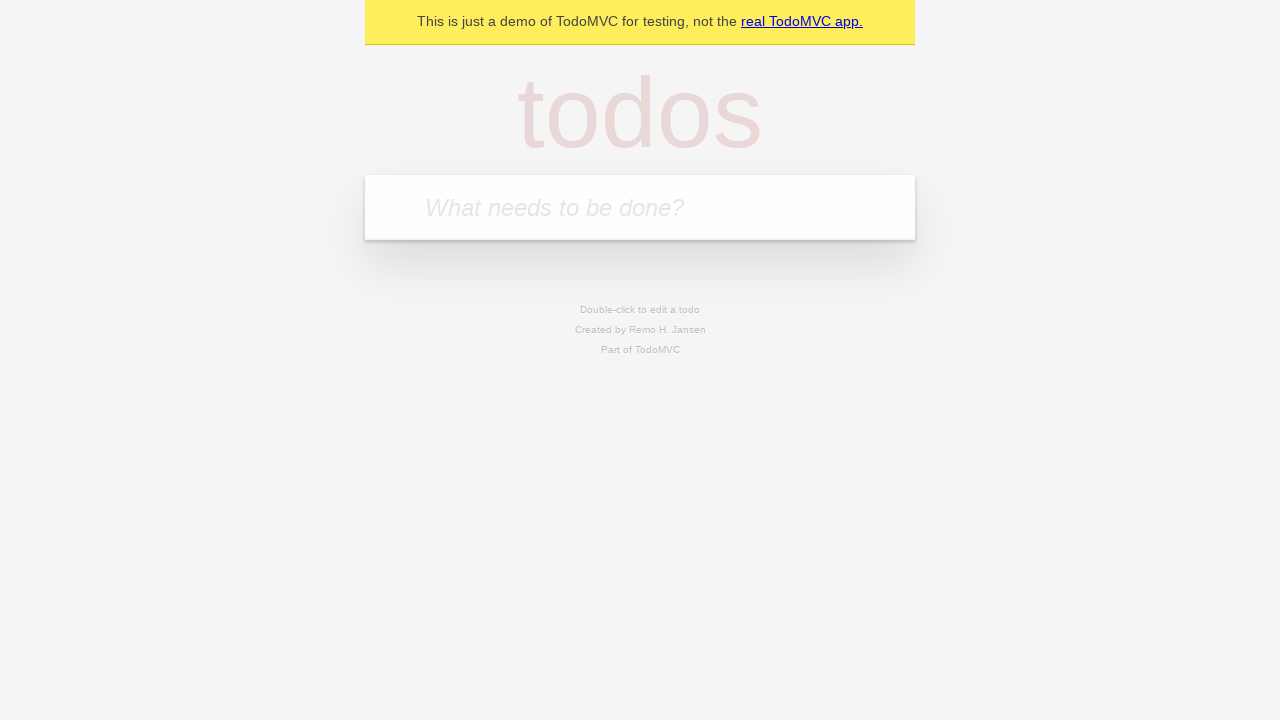

Filled todo input field with first item 'buy some cheese' on internal:attr=[placeholder="What needs to be done?"i]
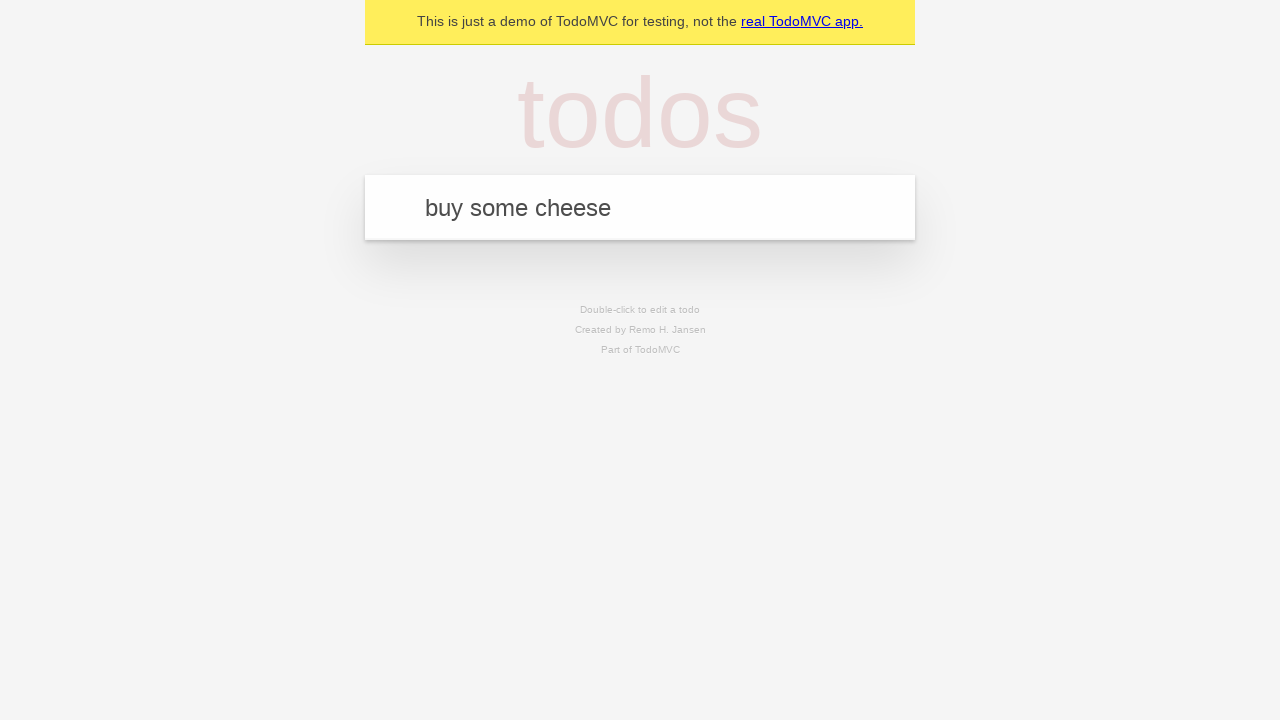

Pressed Enter to add first todo item on internal:attr=[placeholder="What needs to be done?"i]
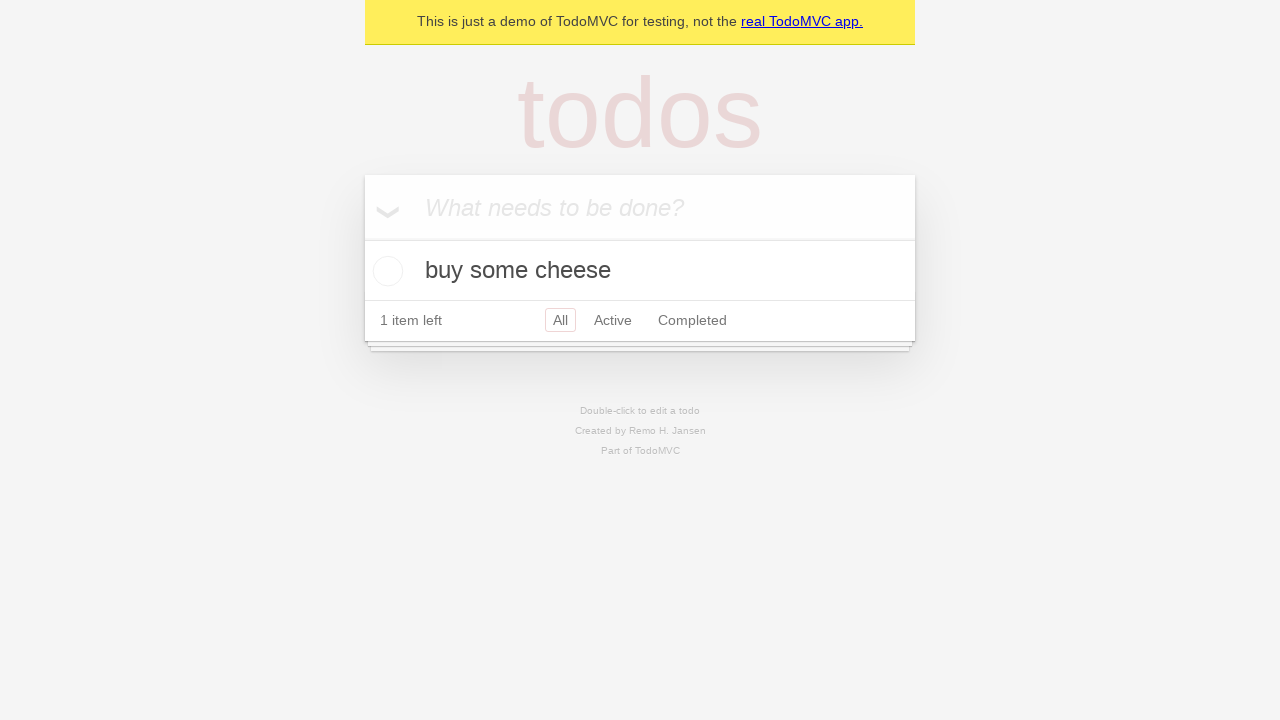

Waited for first todo item to appear in the list
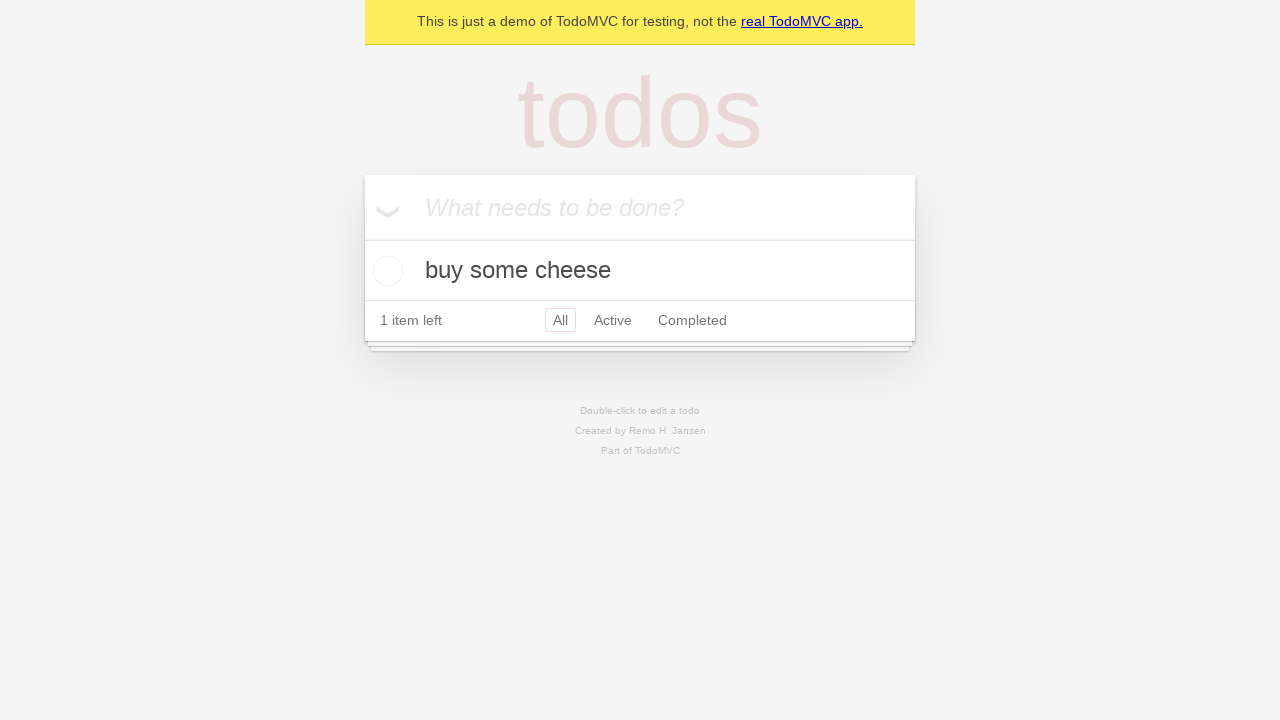

Filled todo input field with second item 'feed the cat' on internal:attr=[placeholder="What needs to be done?"i]
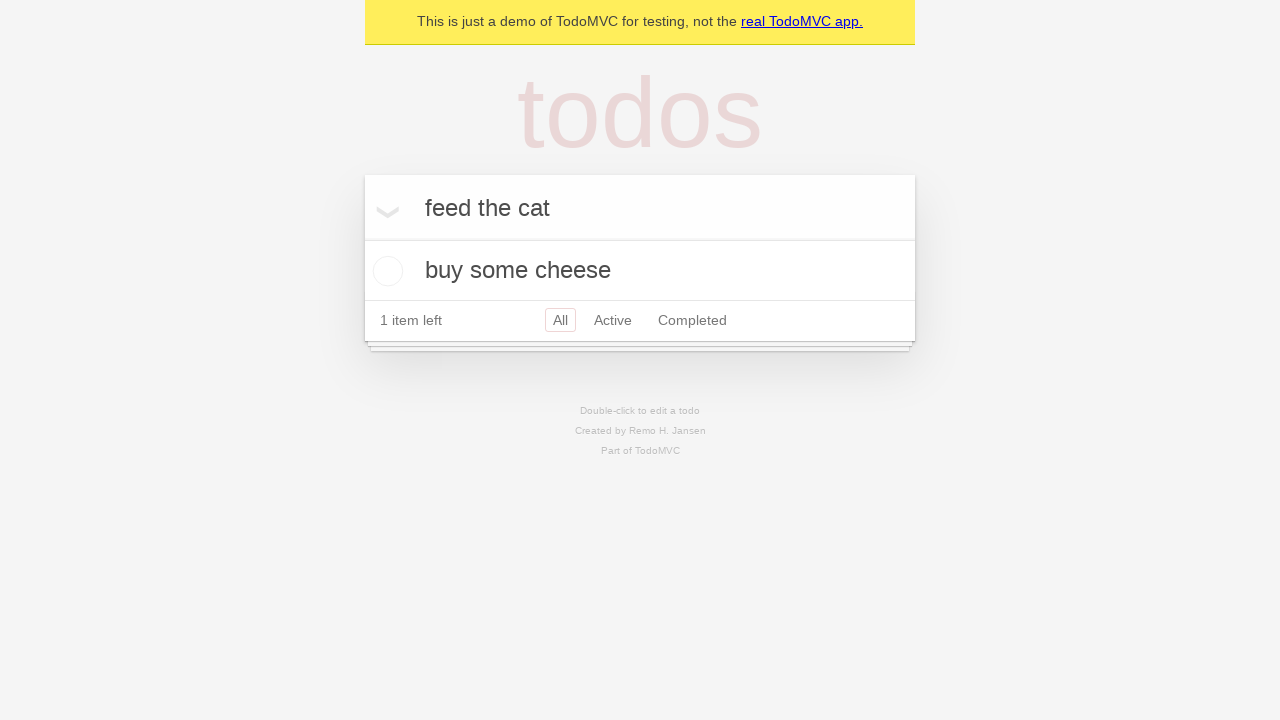

Pressed Enter to add second todo item on internal:attr=[placeholder="What needs to be done?"i]
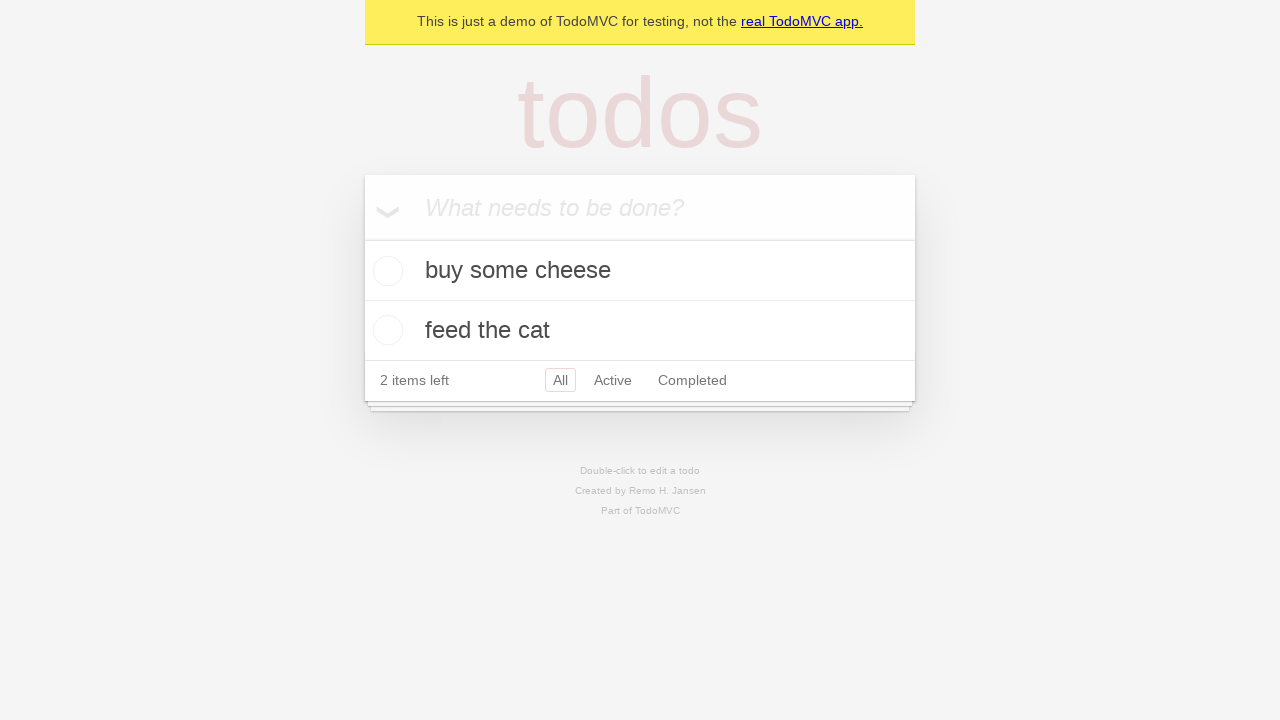

Waited for second todo item to appear in the list
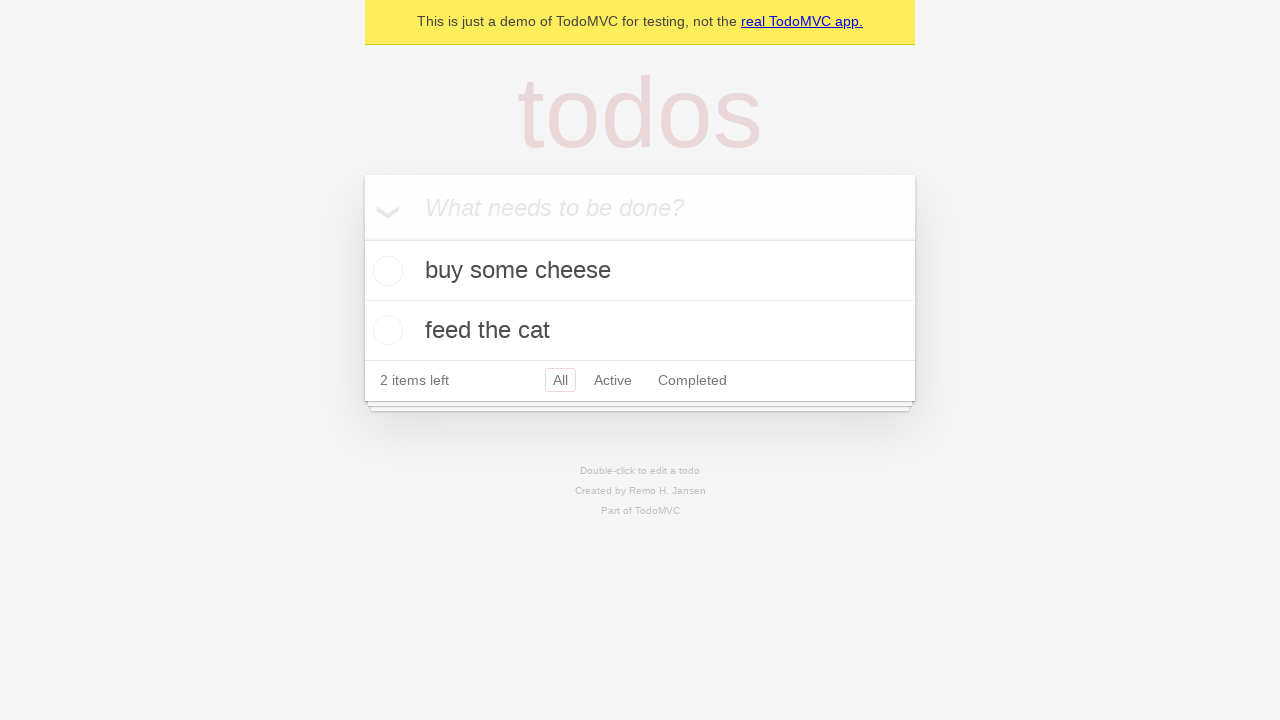

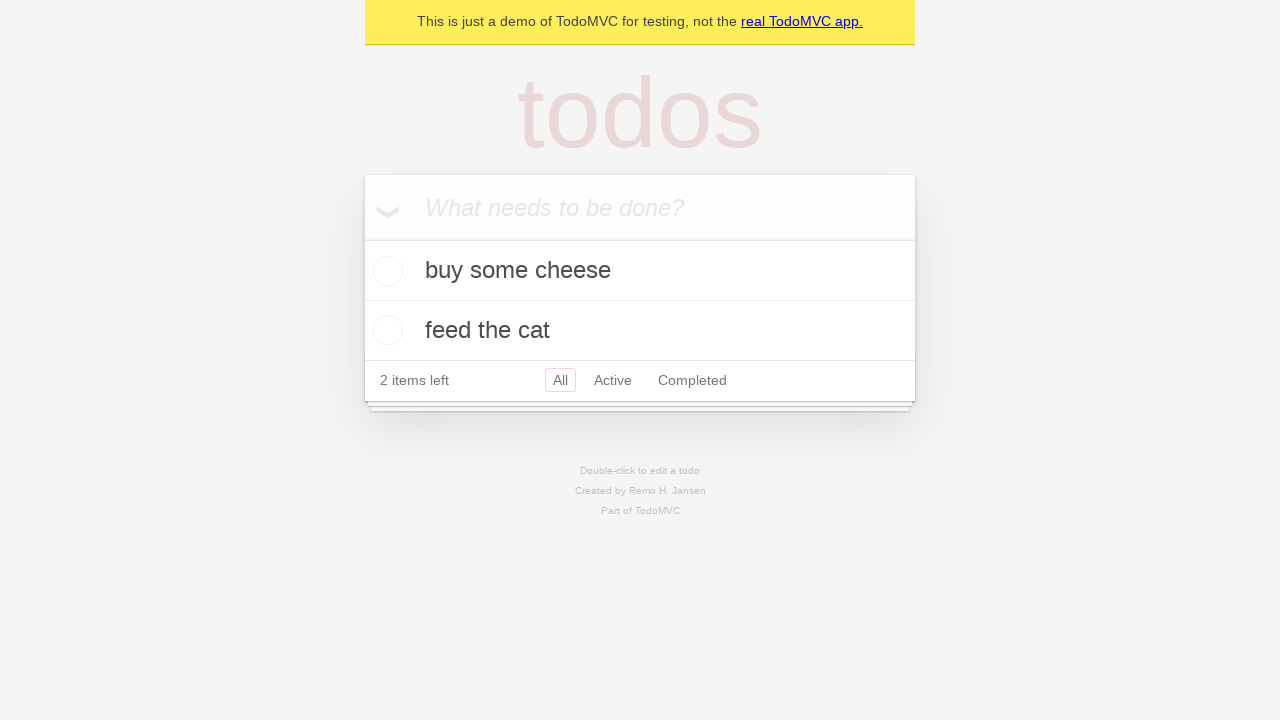